Tests form filling and keyboard actions by entering user information, then using keyboard shortcuts to copy the current address to the permanent address field

Starting URL: https://demoqa.com/text-box

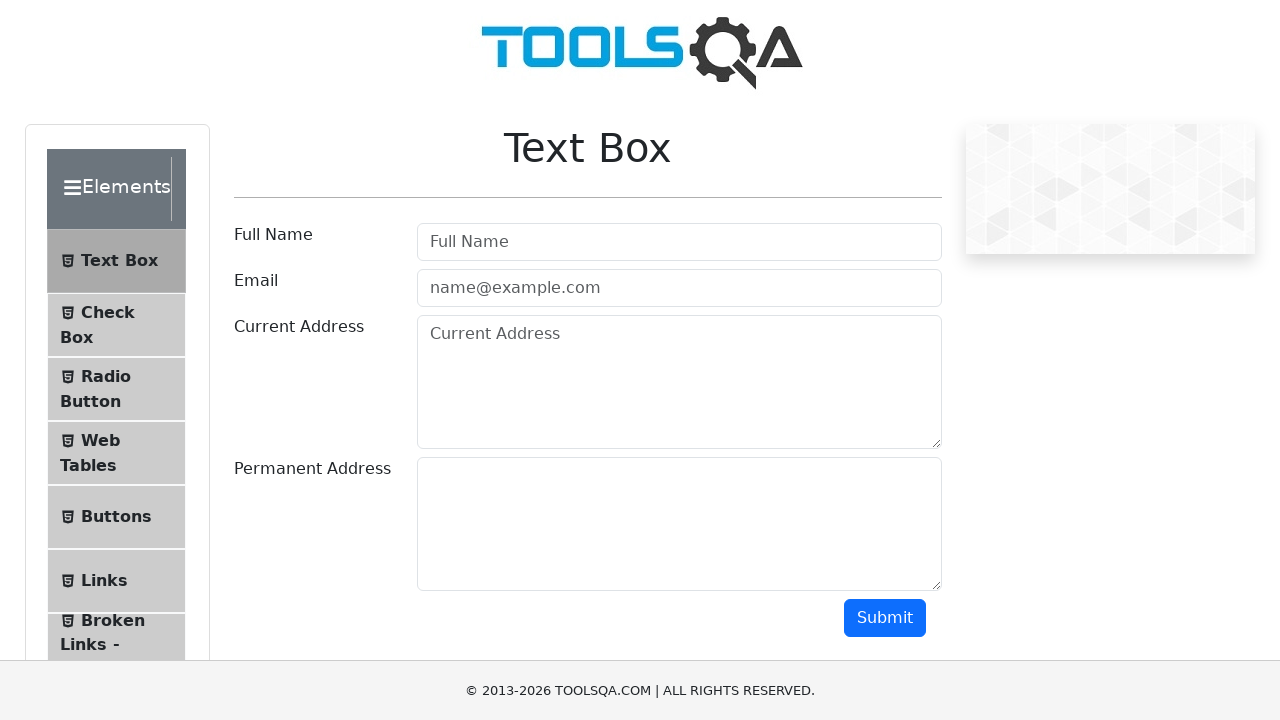

Filled name field with 'Jack Sparrow' on input#userName
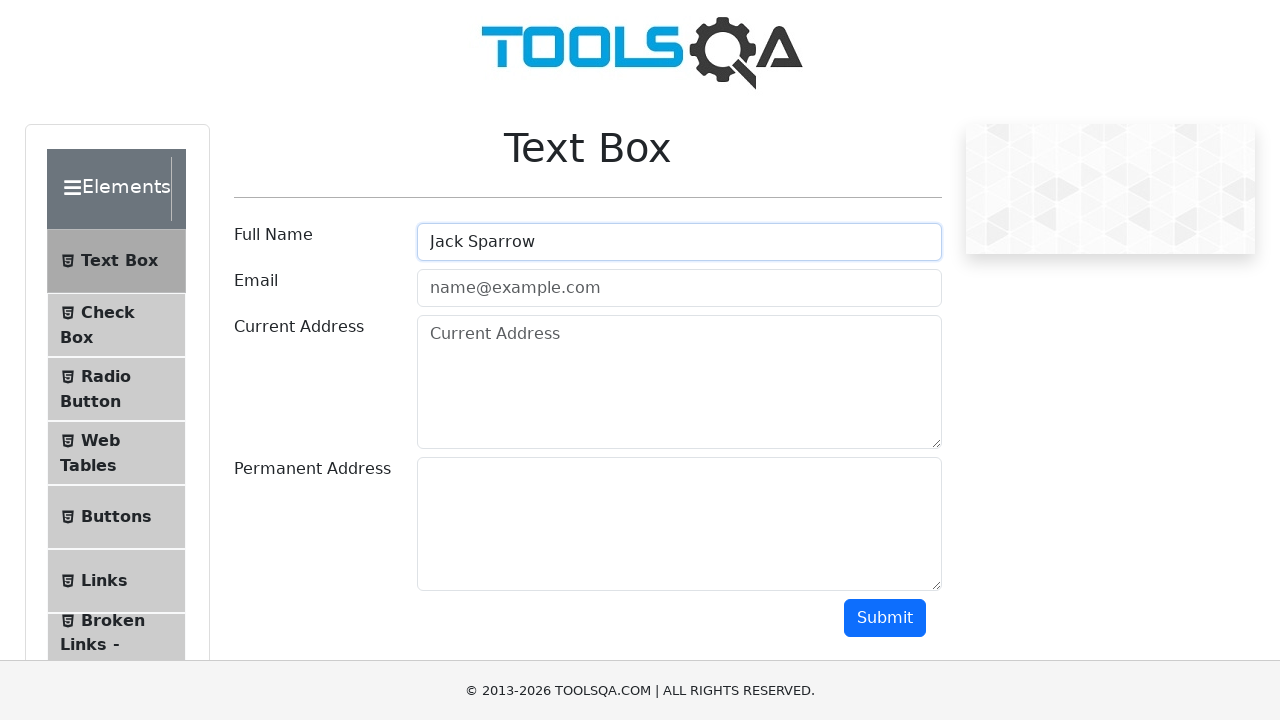

Filled email field with 'omkrishna121@gmail.com' on input#userEmail
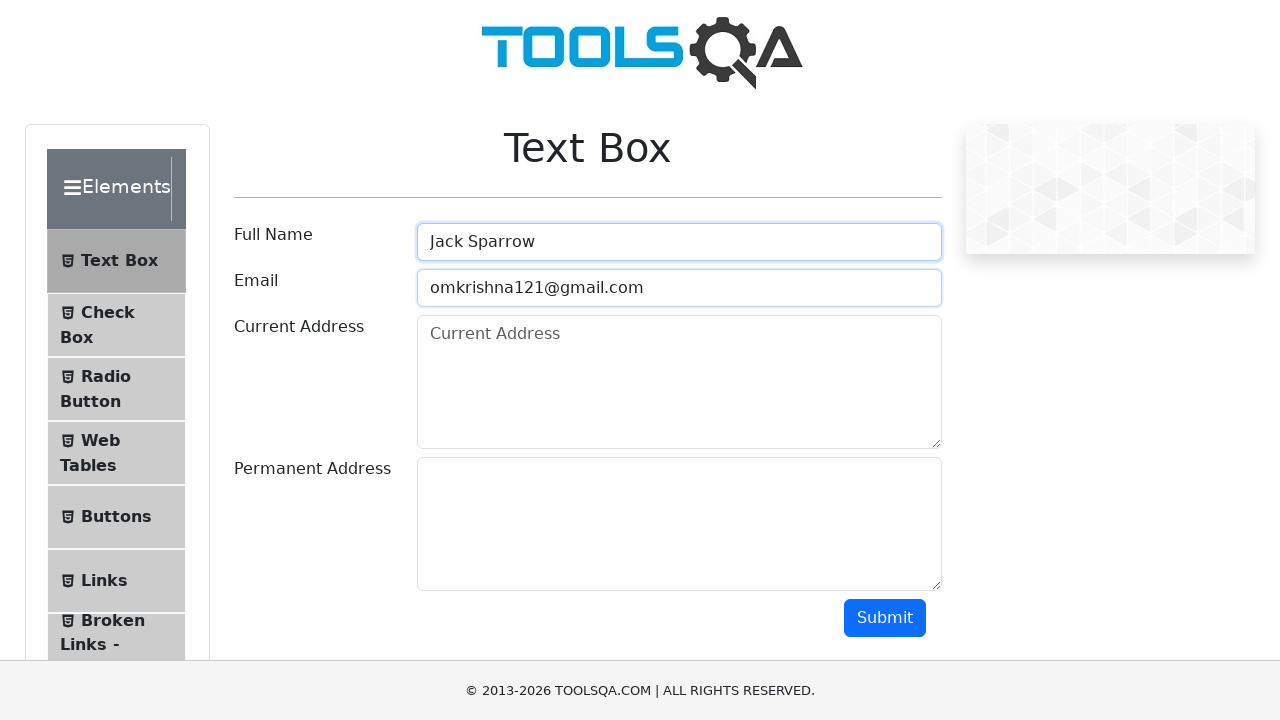

Filled current address field with 'Washington DC, United State of America' on textarea#currentAddress
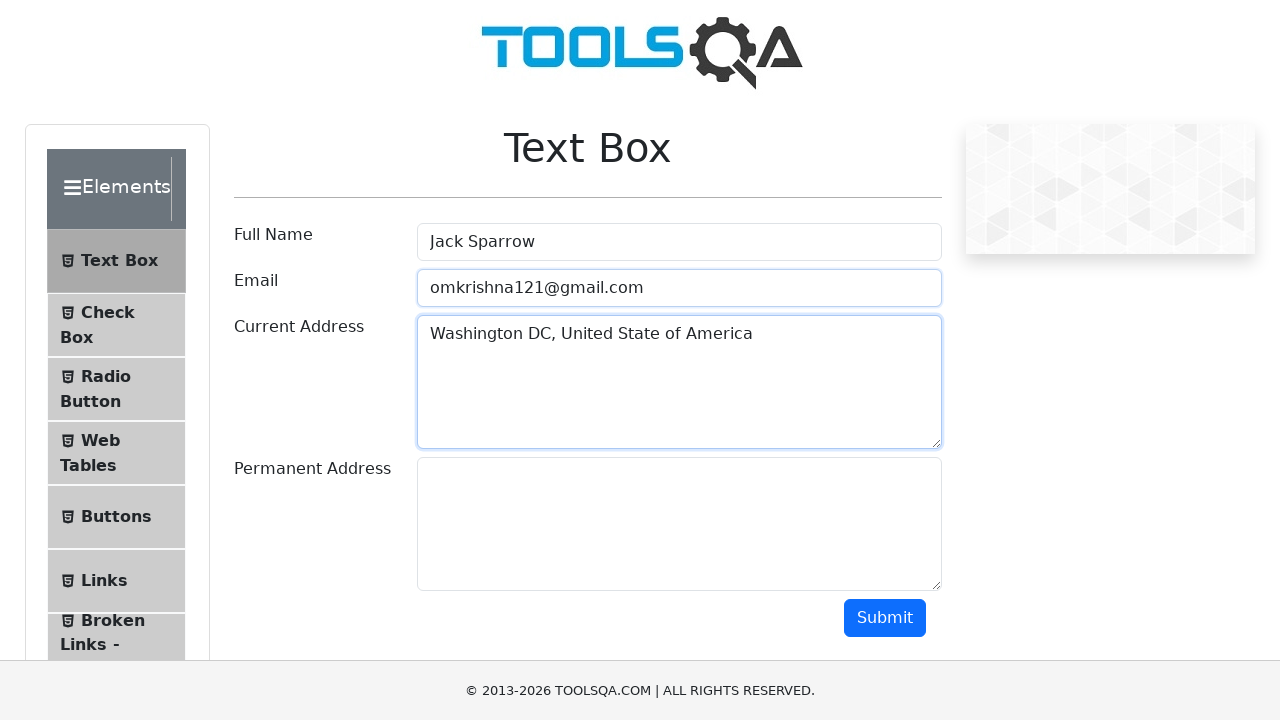

Selected all text in current address field using Ctrl+A
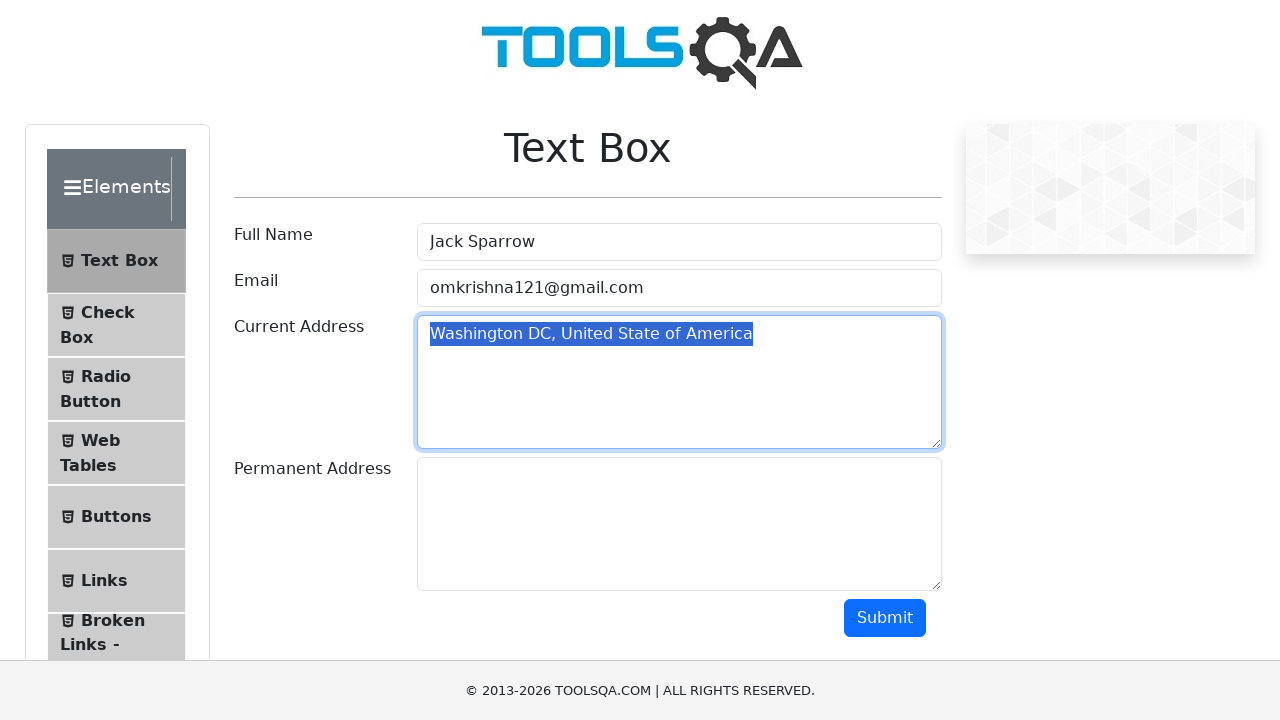

Copied current address text using Ctrl+C
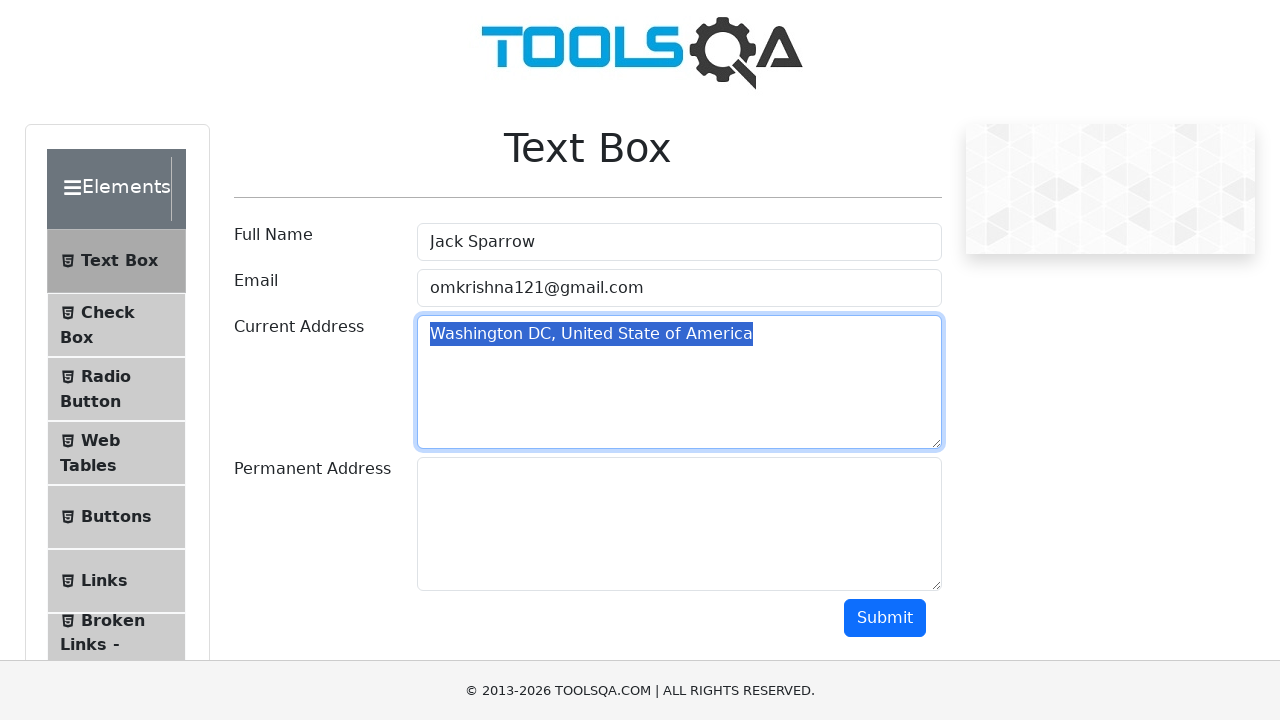

Navigated to permanent address field using Tab
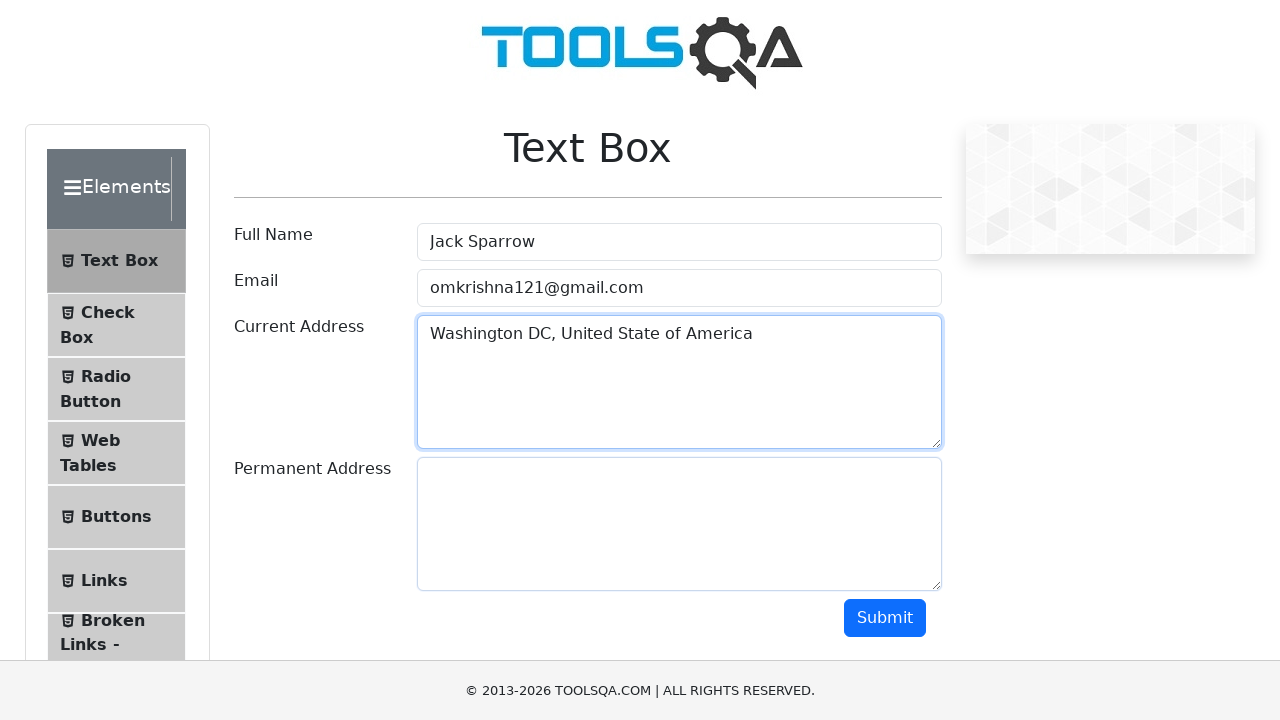

Pasted copied address to permanent address field using Ctrl+V
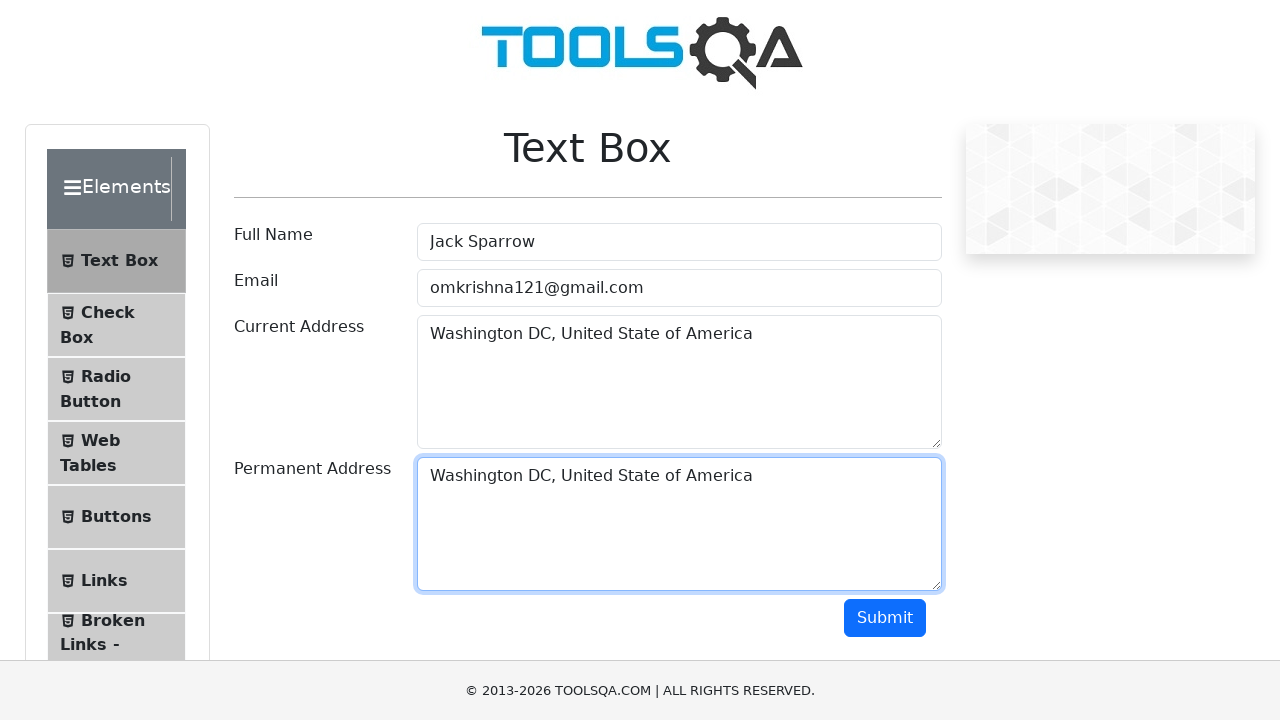

Navigated to submit button using Tab
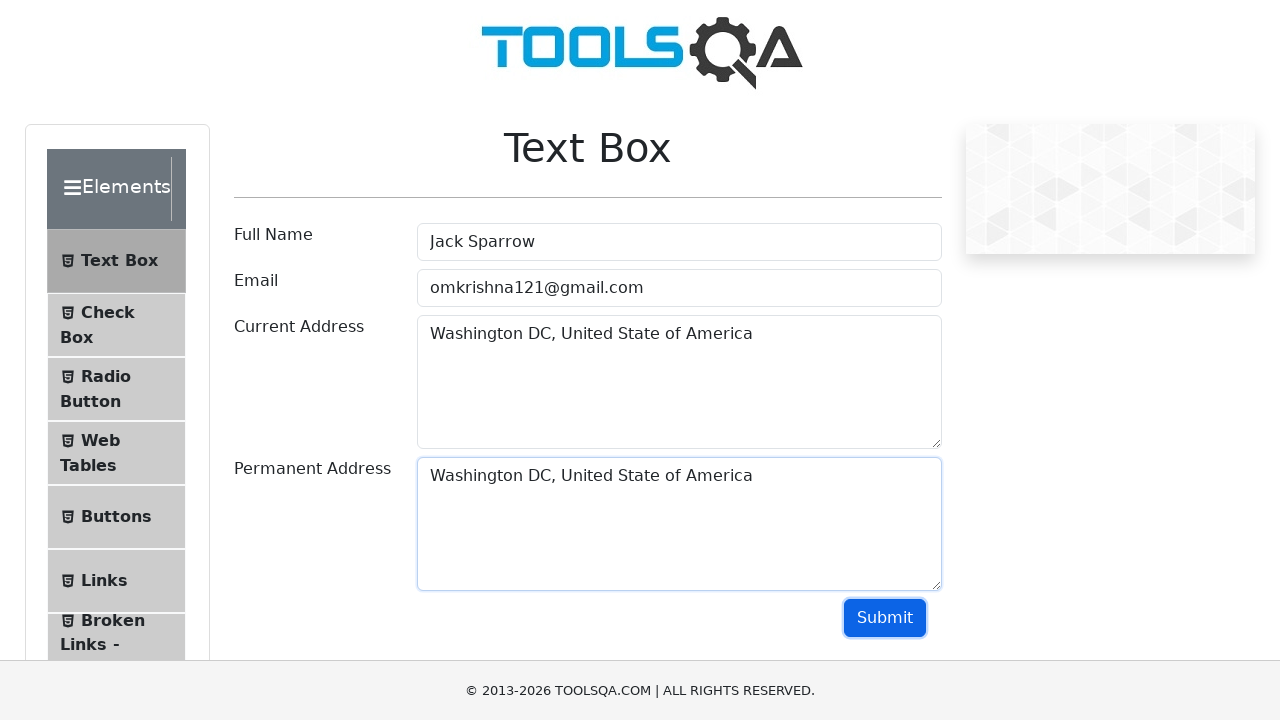

Submitted form using Enter key
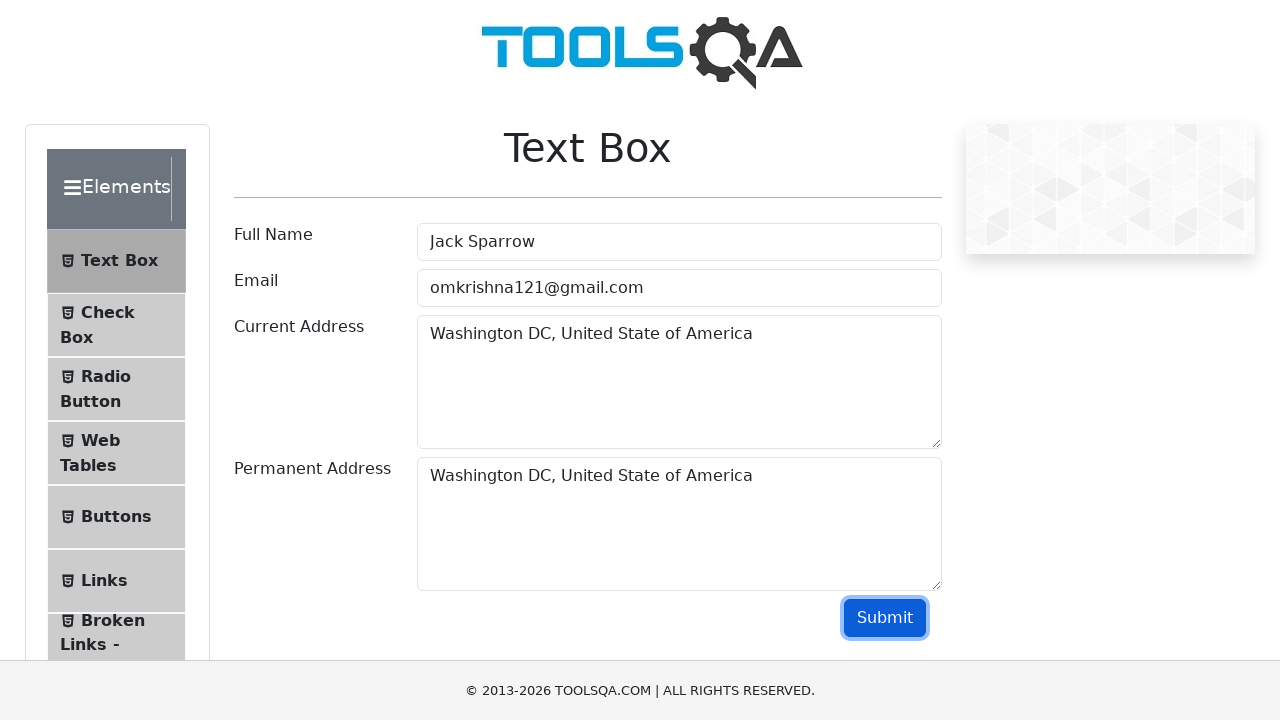

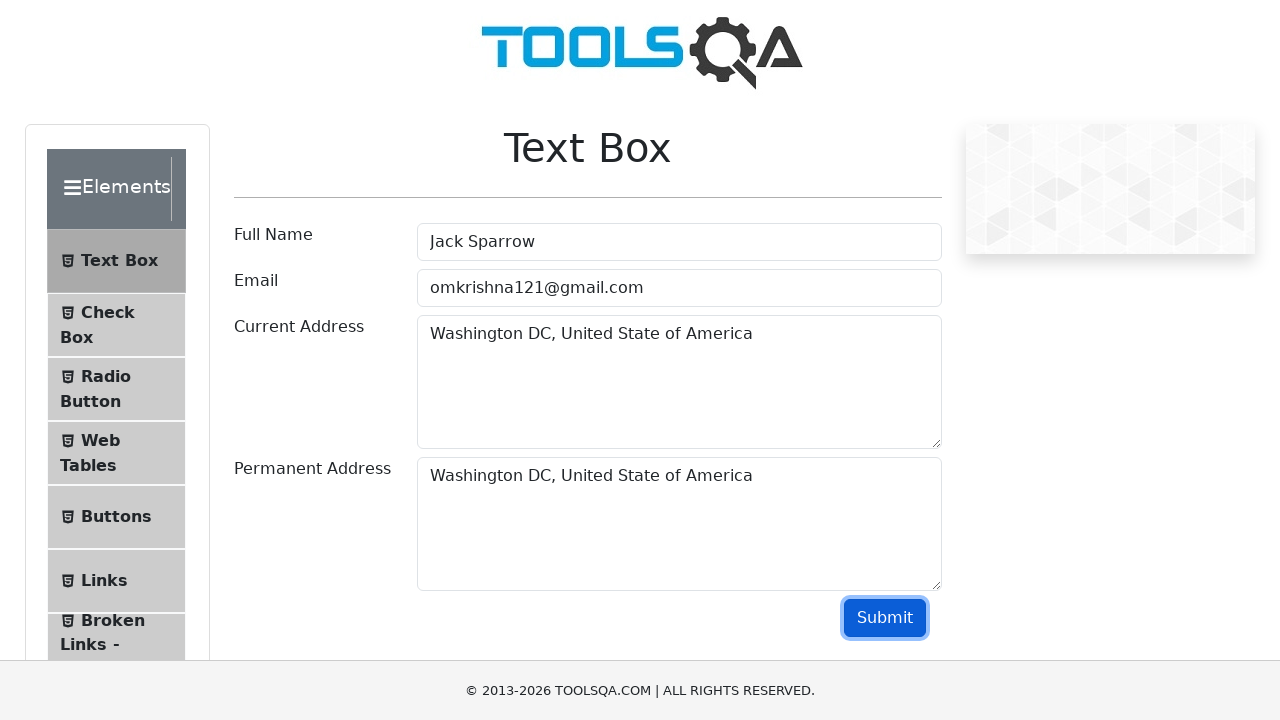